Tests a web form by filling out various input fields including text inputs, radio buttons, checkboxes, dropdown selection, and date picker, then submitting the form and verifying the success message

Starting URL: https://formy-project.herokuapp.com/form

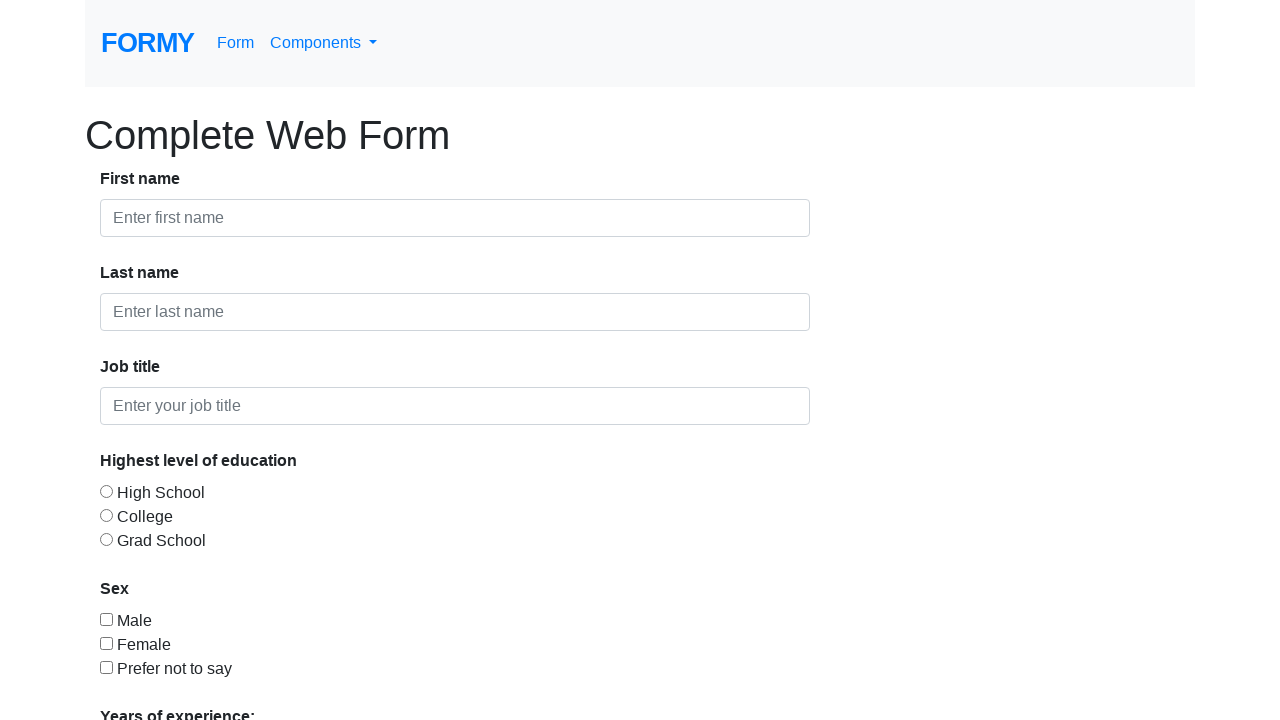

Clicked first name field at (455, 218) on #first-name
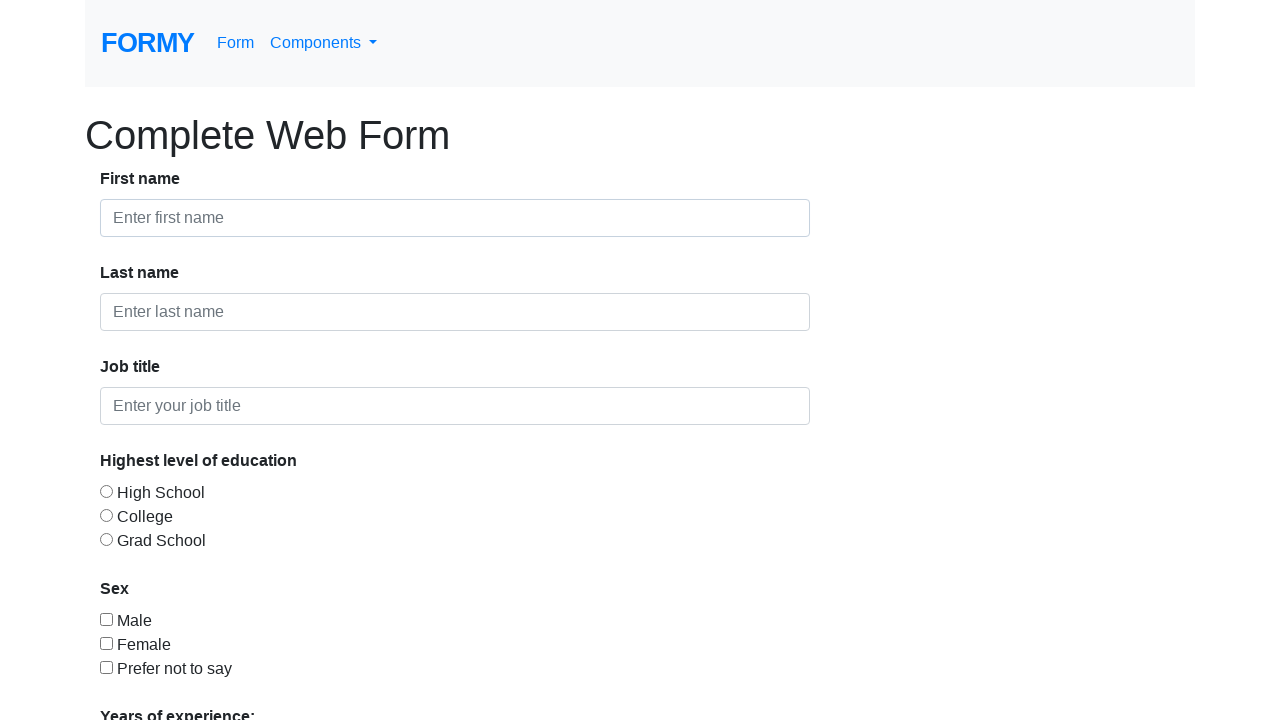

Filled first name field with 'fachri' on #first-name
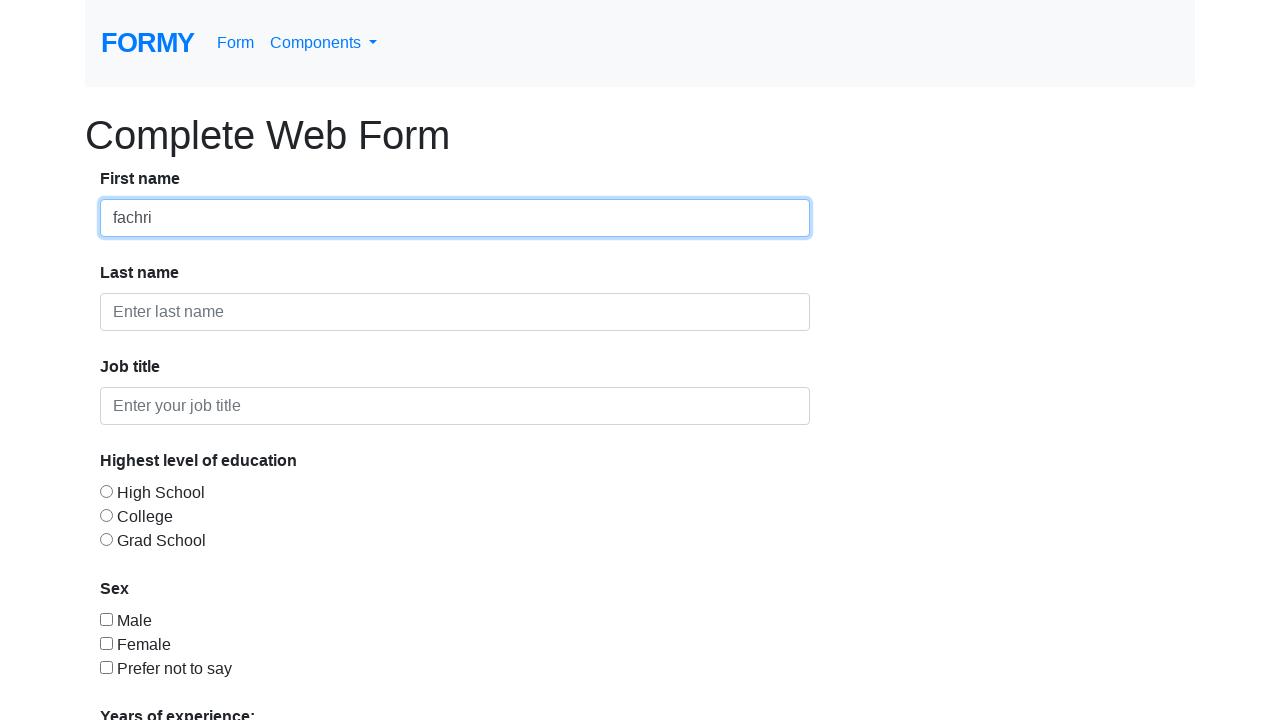

Clicked last name field at (455, 312) on #last-name
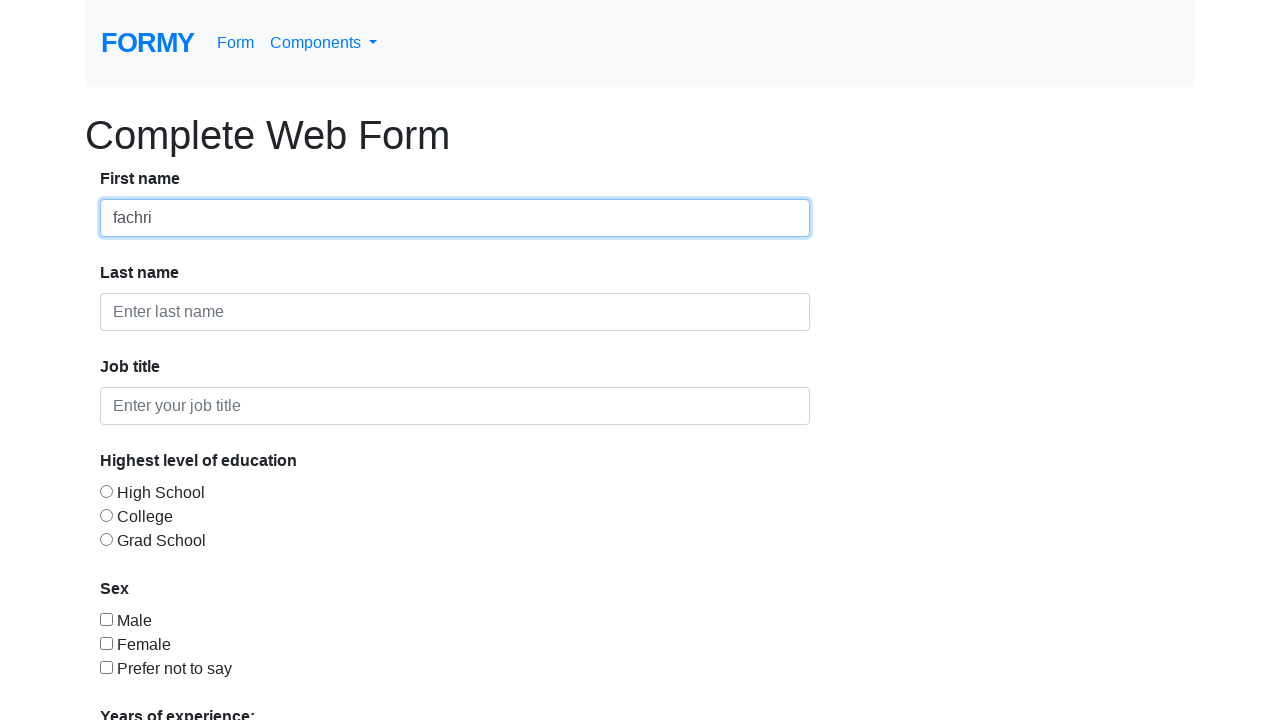

Filled last name field with 'aldin' on #last-name
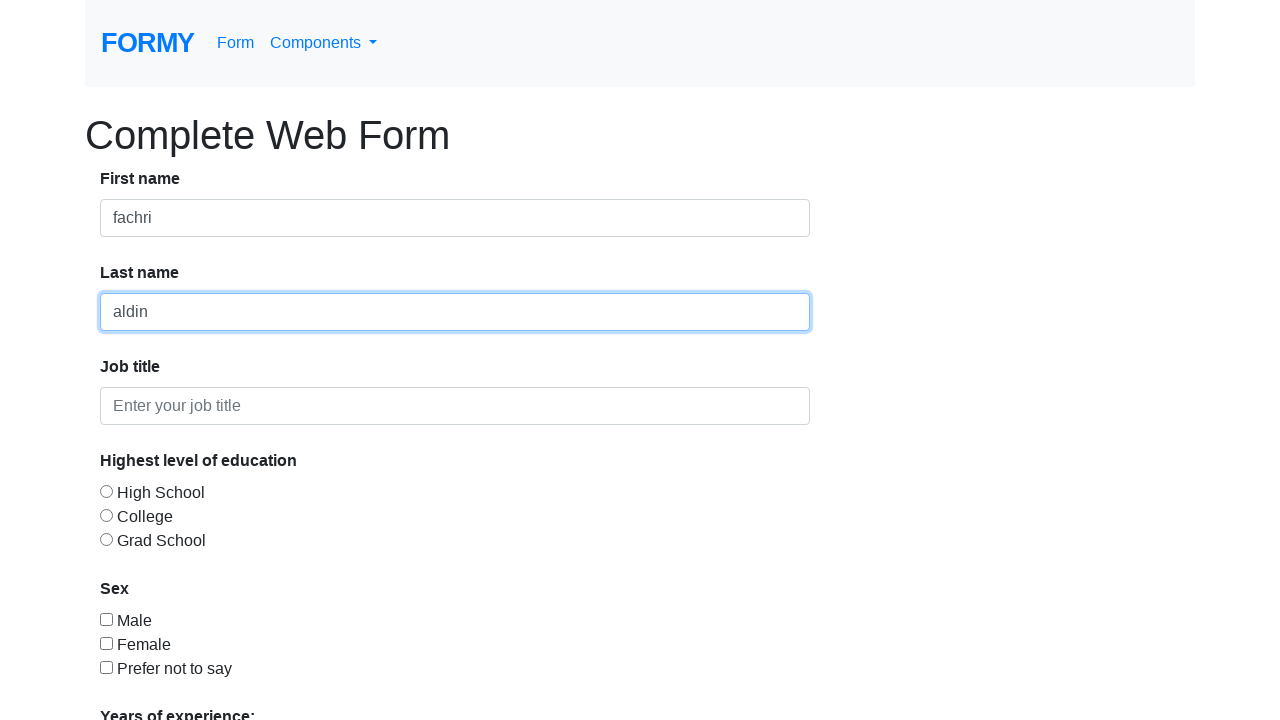

Clicked job title field at (455, 406) on #job-title
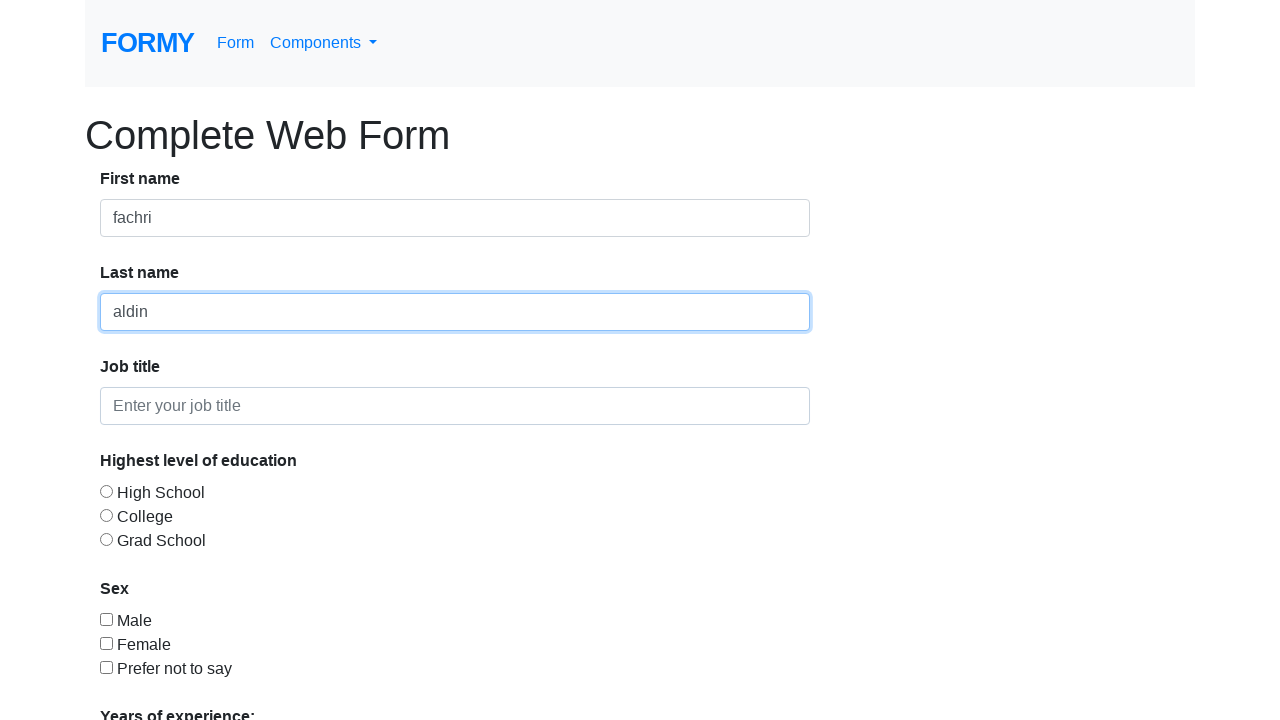

Filled job title field with 'quality assurance' on #job-title
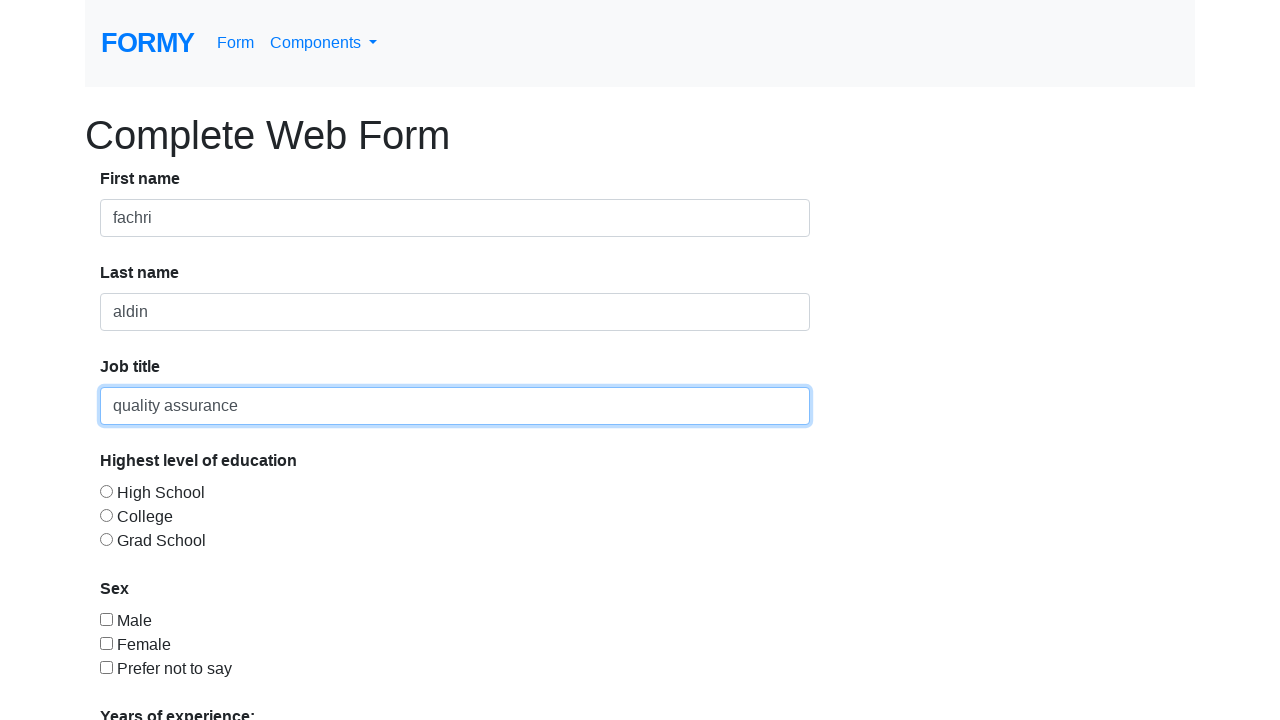

Selected radio button 1 for education level at (106, 491) on #radio-button-1
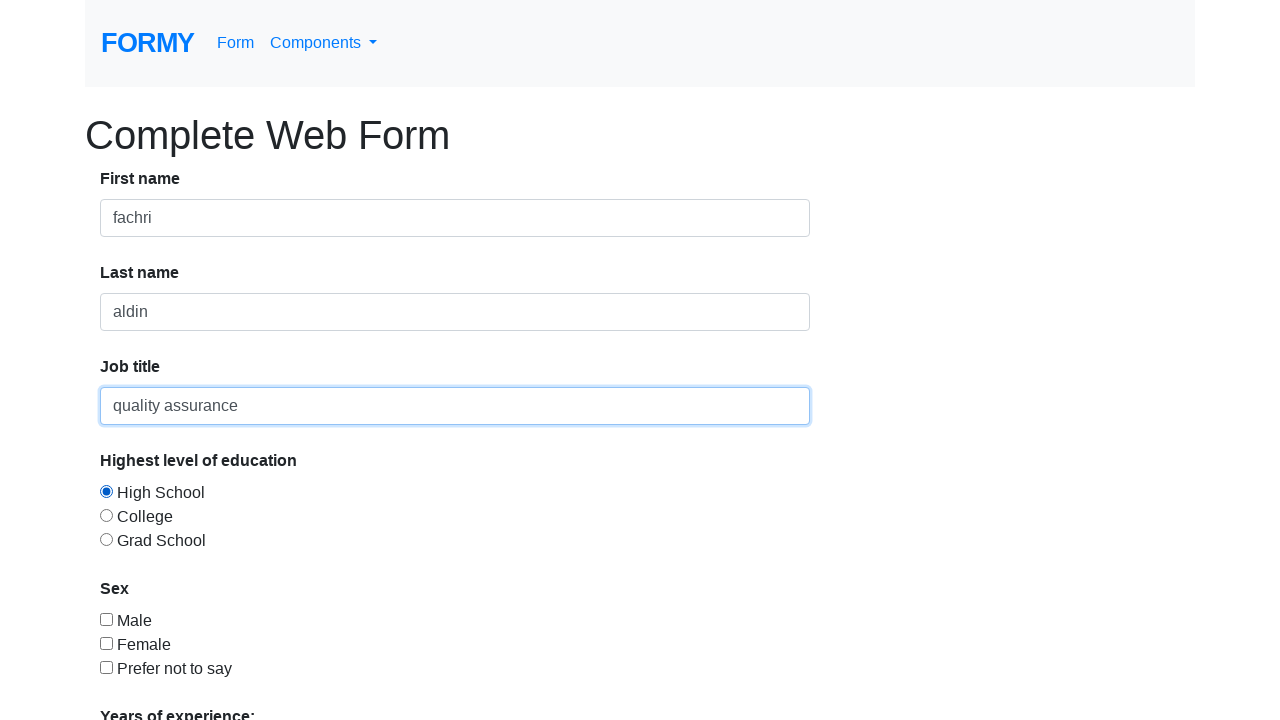

Selected radio button 2 for education level at (106, 515) on #radio-button-2
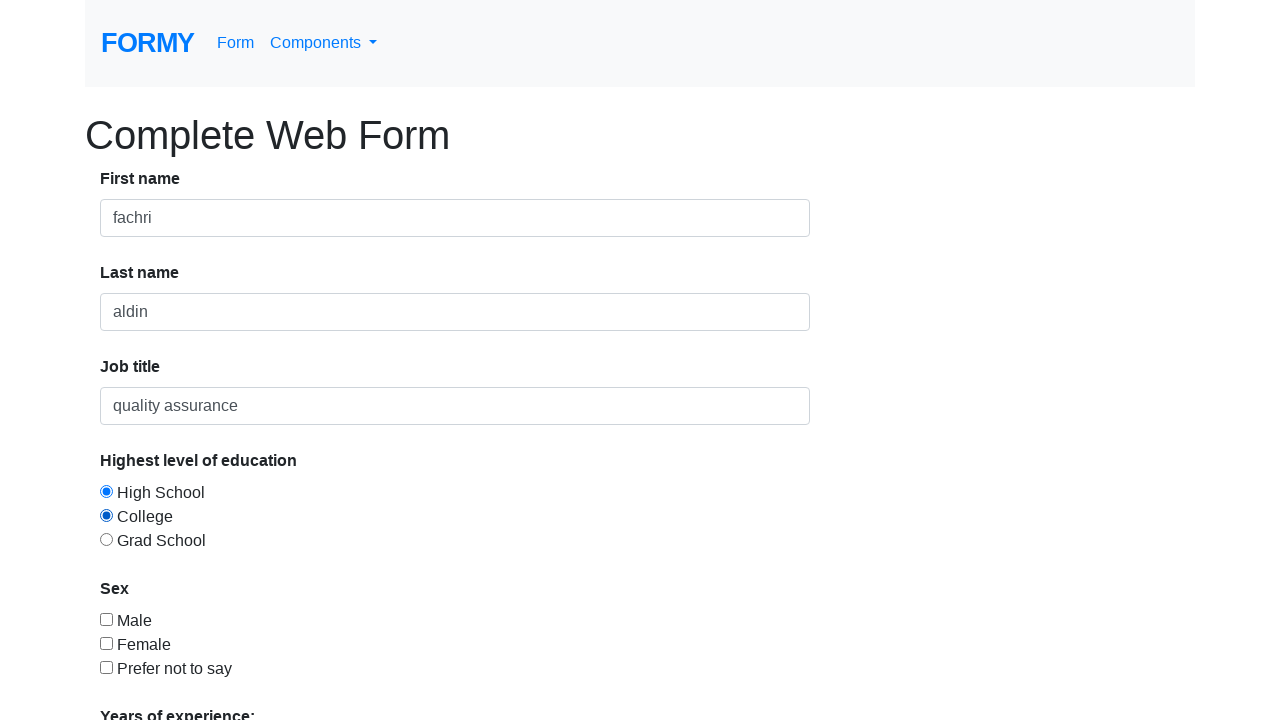

Selected radio button 3 for education level at (106, 539) on #radio-button-3
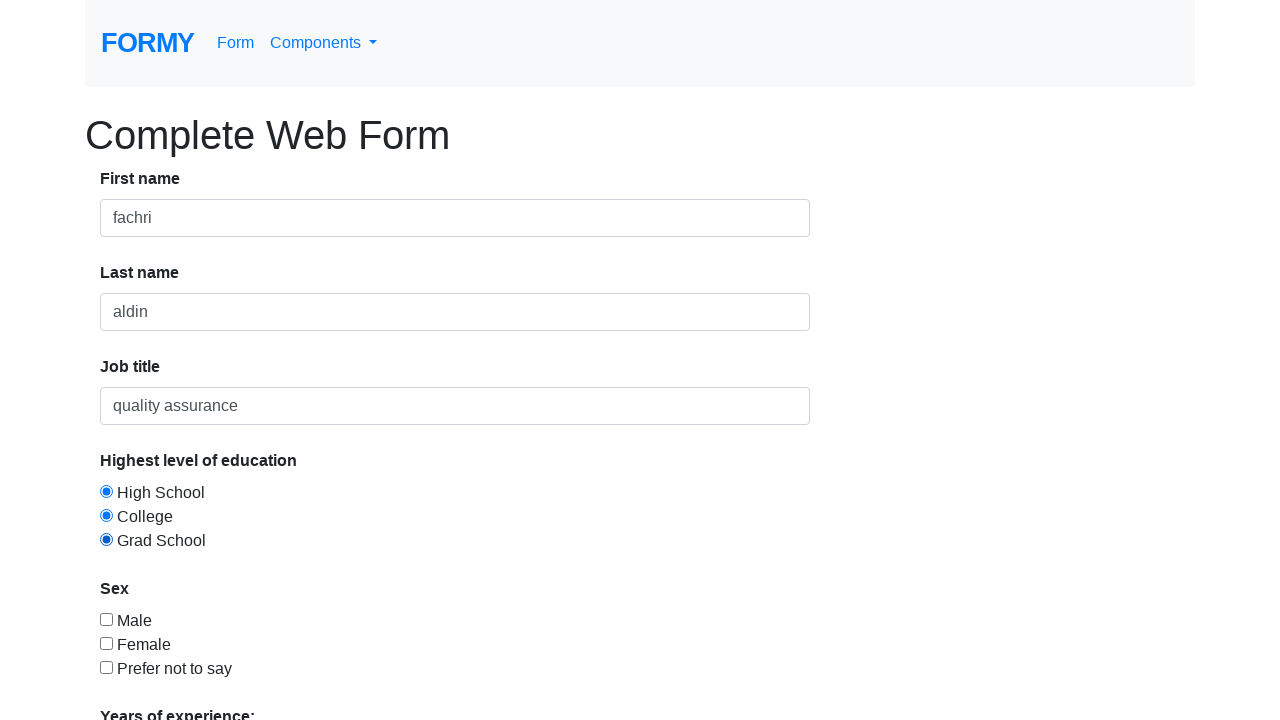

Checked checkbox 3 for sex preference at (106, 667) on #checkbox-3
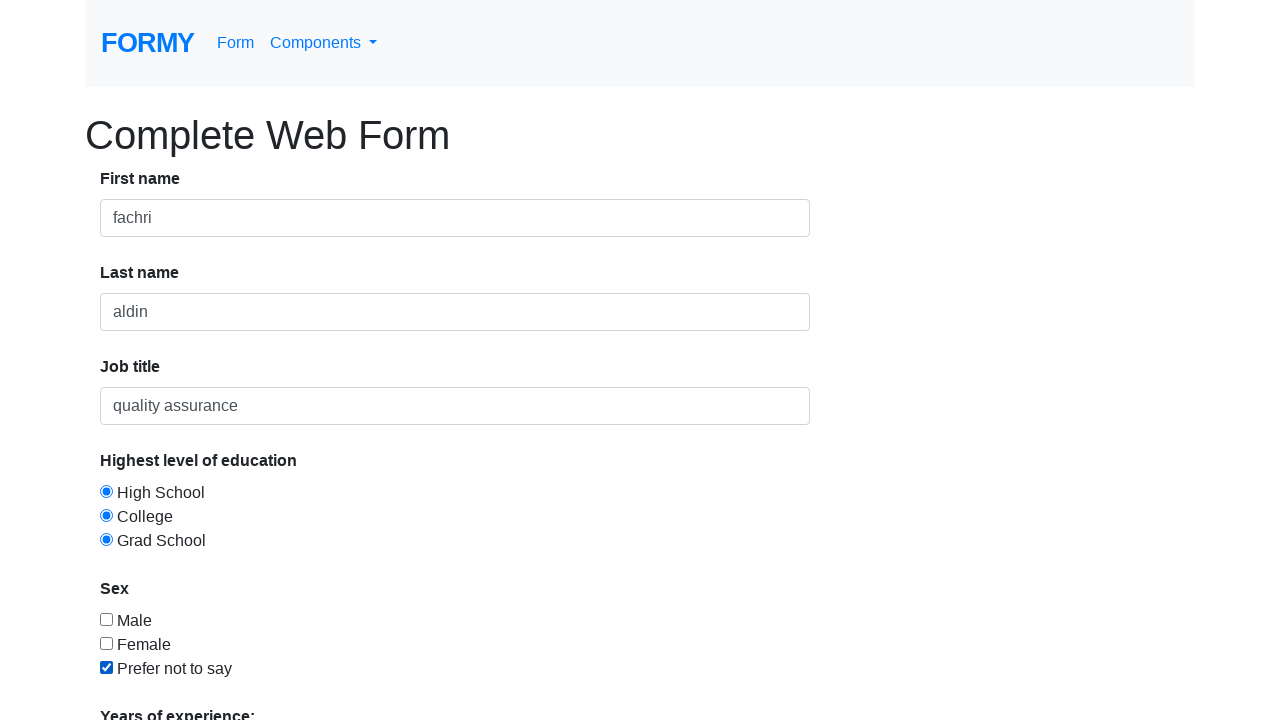

Clicked dropdown menu for years of experience at (270, 519) on #select-menu
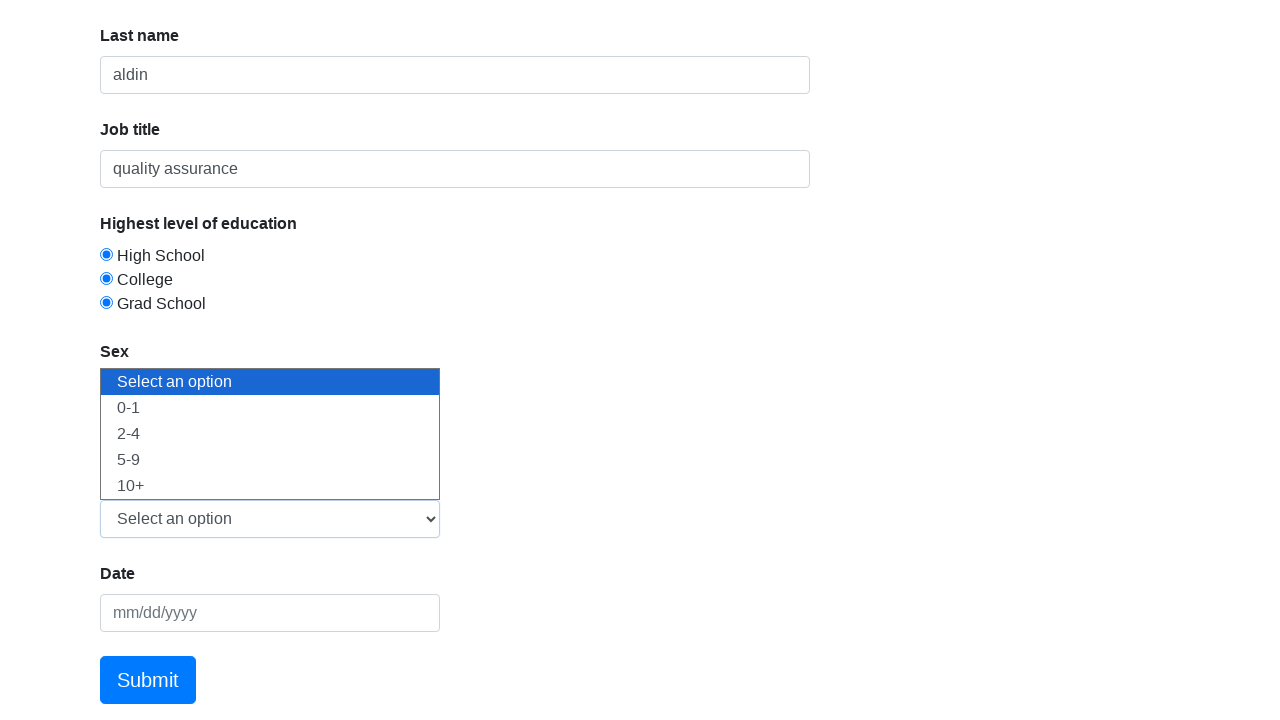

Selected '5-9' years of experience from dropdown on #select-menu
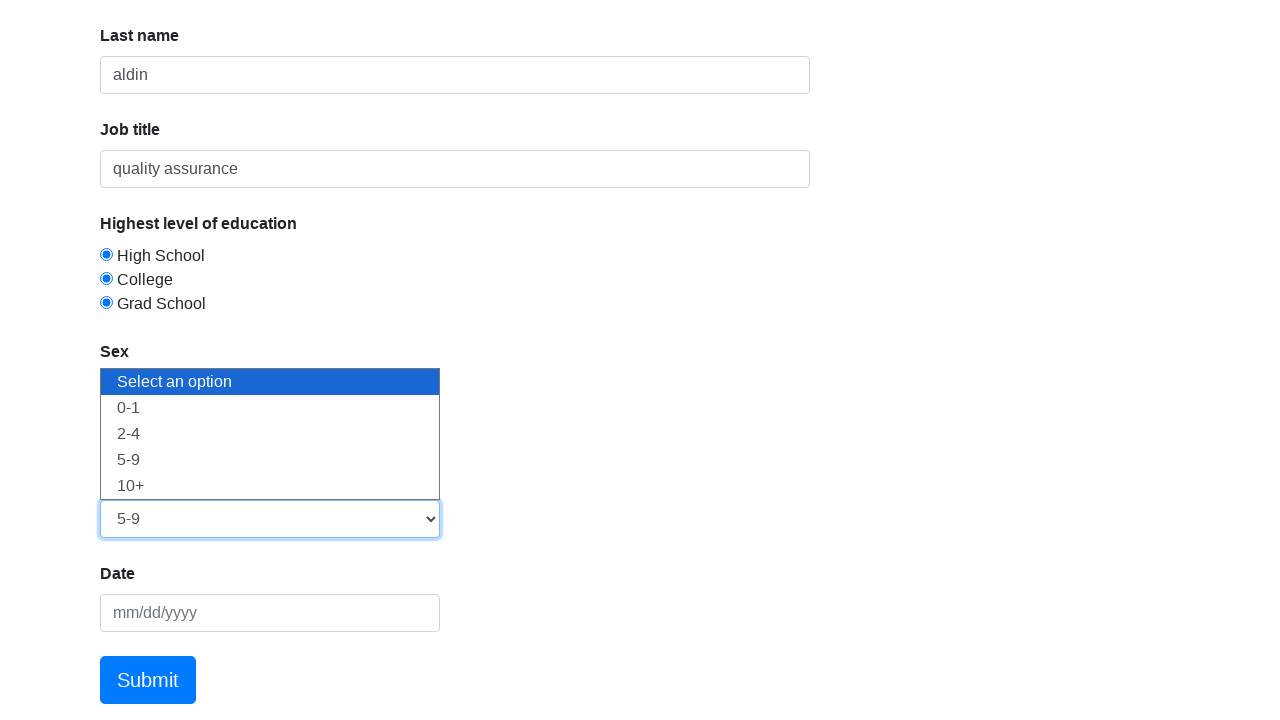

Clicked date picker field at (270, 613) on #datepicker
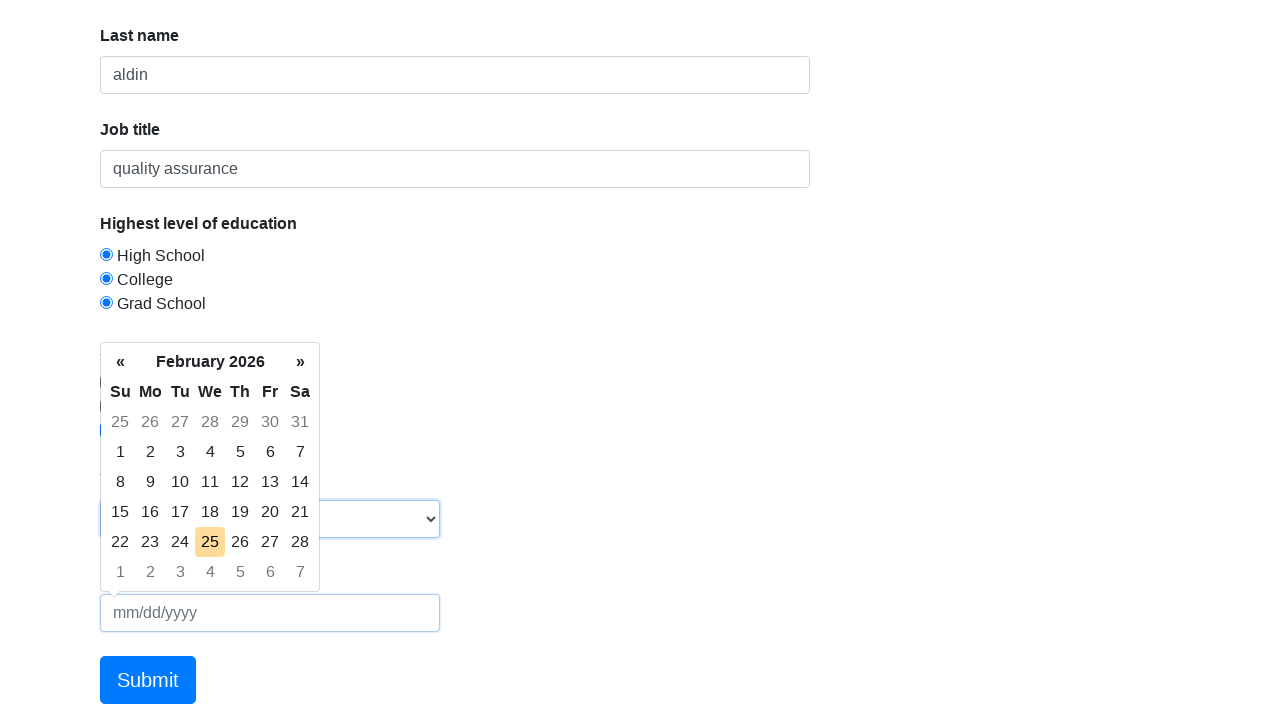

Filled date picker with '07/27/2022' on #datepicker
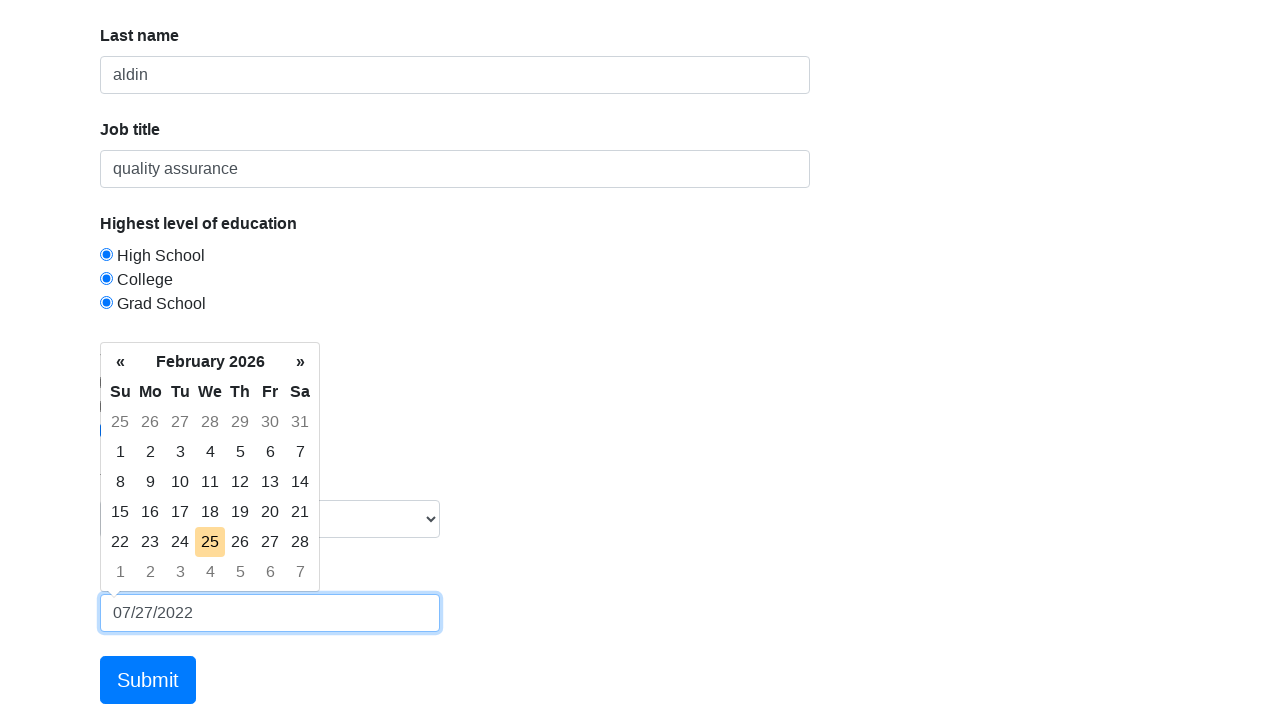

Clicked Submit button to submit the form at (148, 680) on a:has-text('Submit')
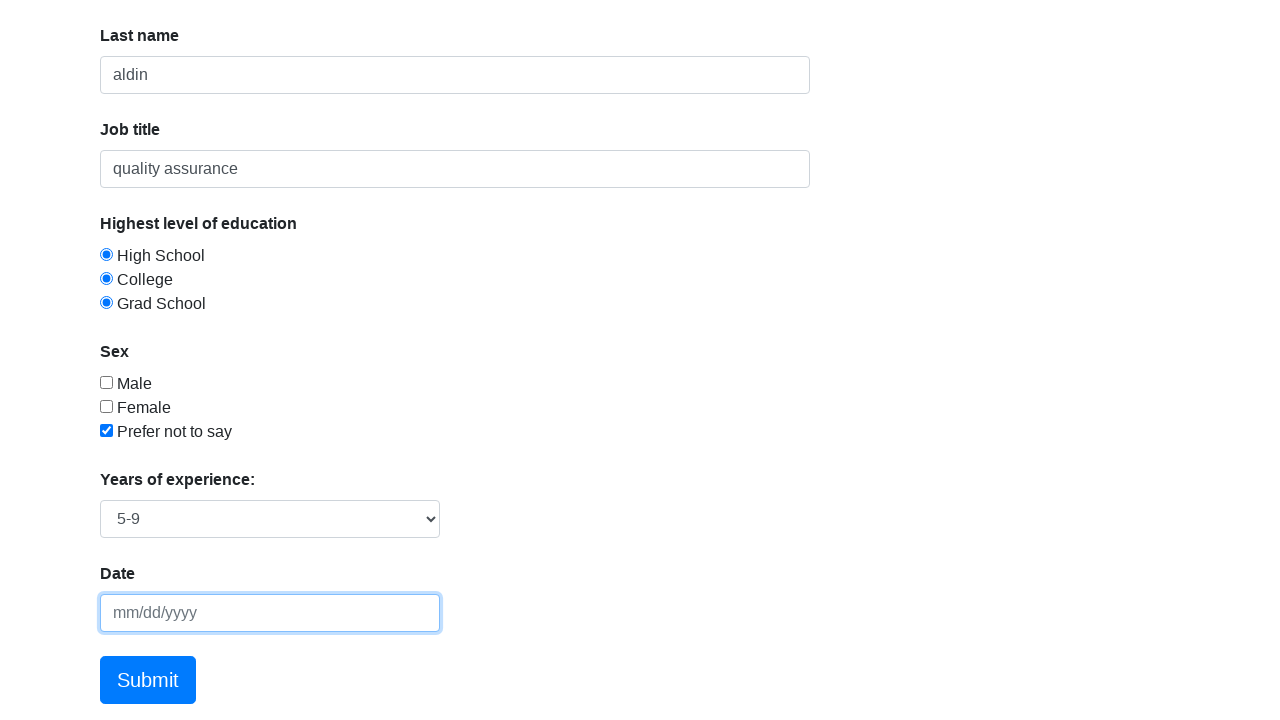

Success message 'Thanks for submitting your form' appeared
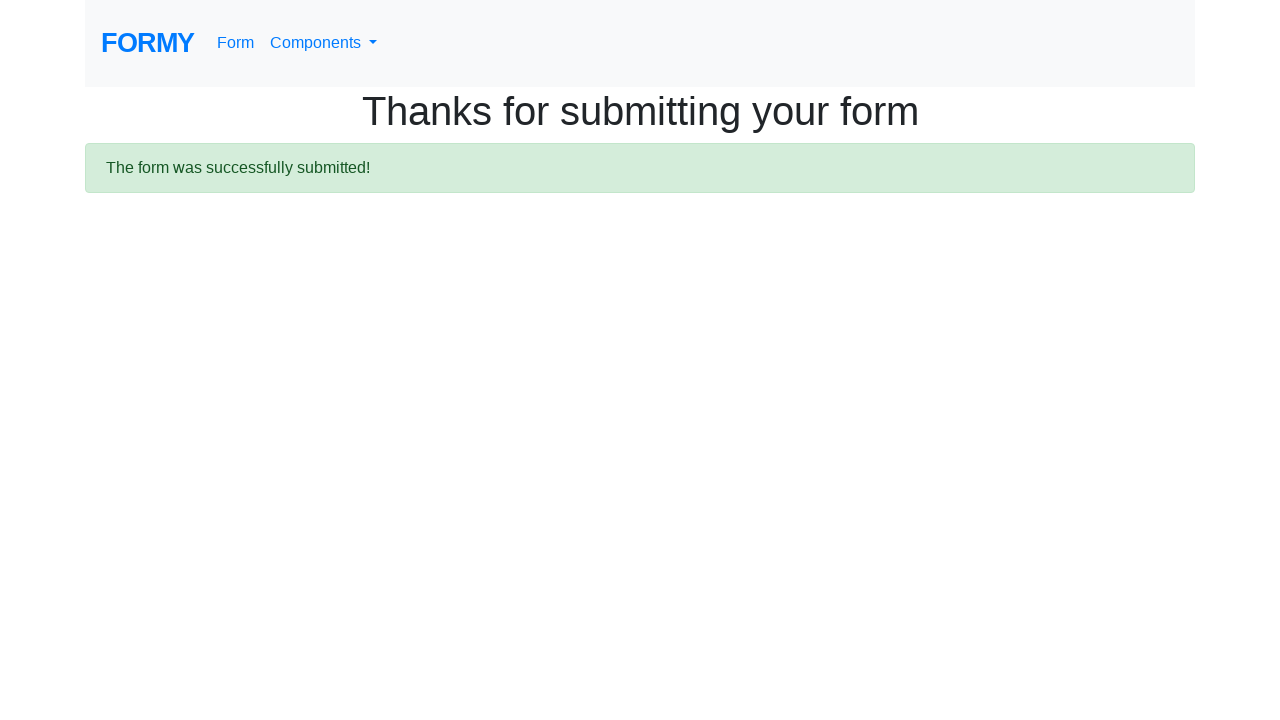

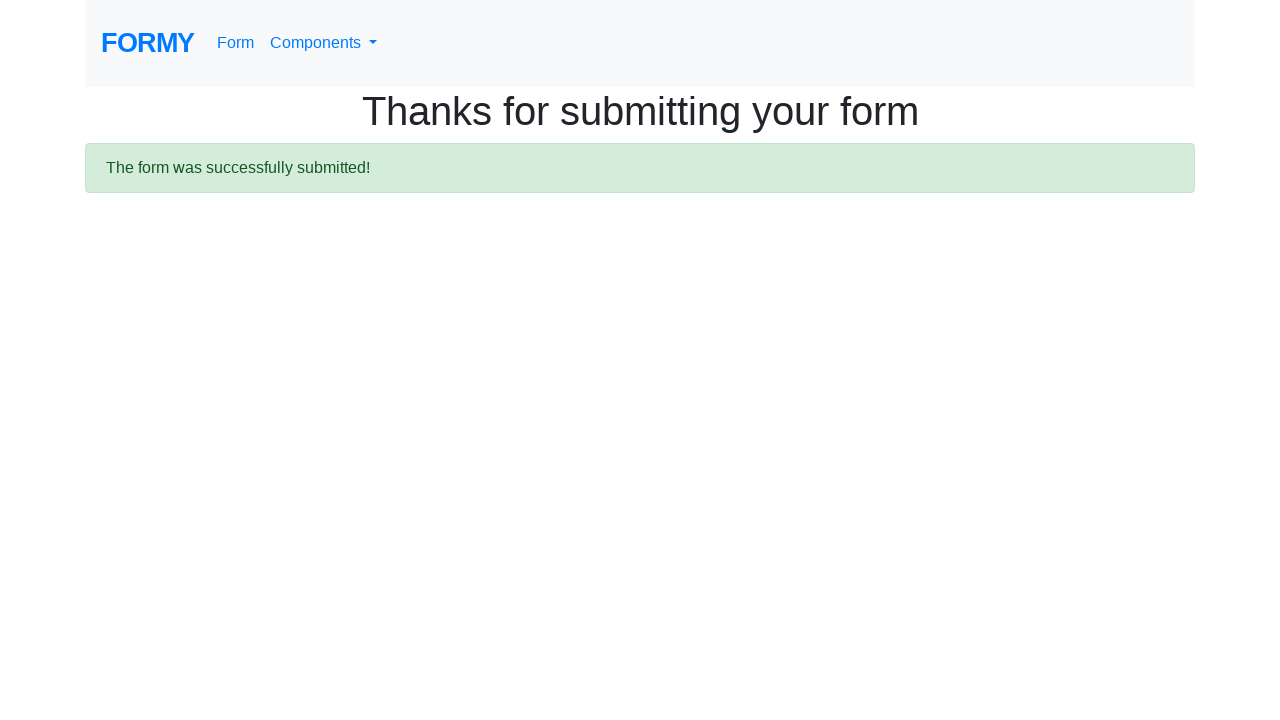